Tests checkbox functionality by toggling checkboxes on and off to verify they can be checked and unchecked

Starting URL: http://the-internet.herokuapp.com/checkboxes

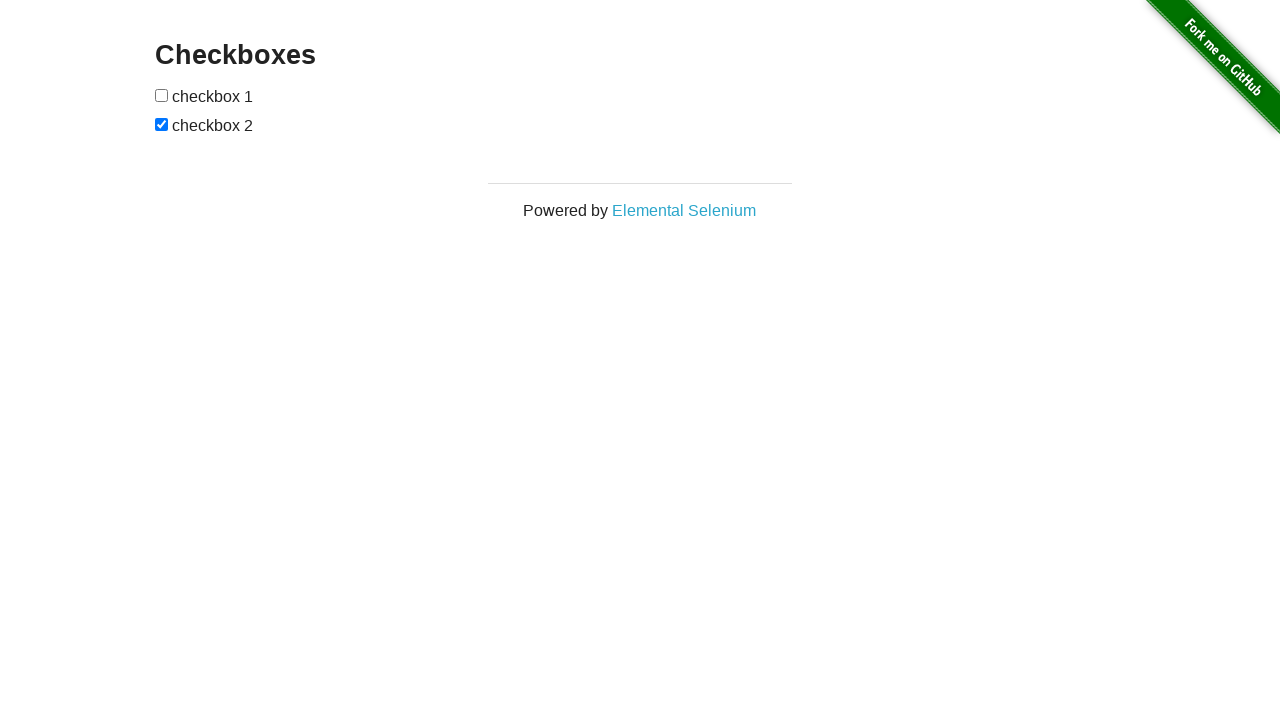

Located all checkboxes on the page
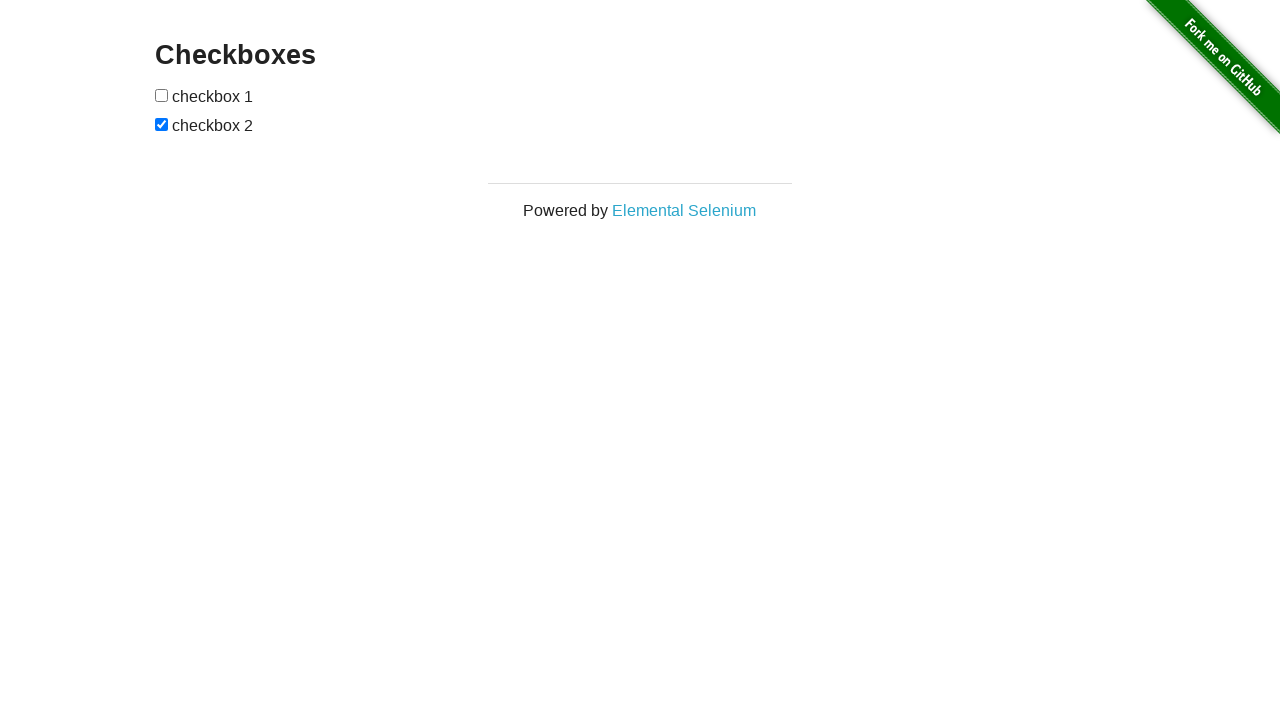

Clicked first checkbox to check it at (162, 95) on [type='checkbox'] >> nth=0
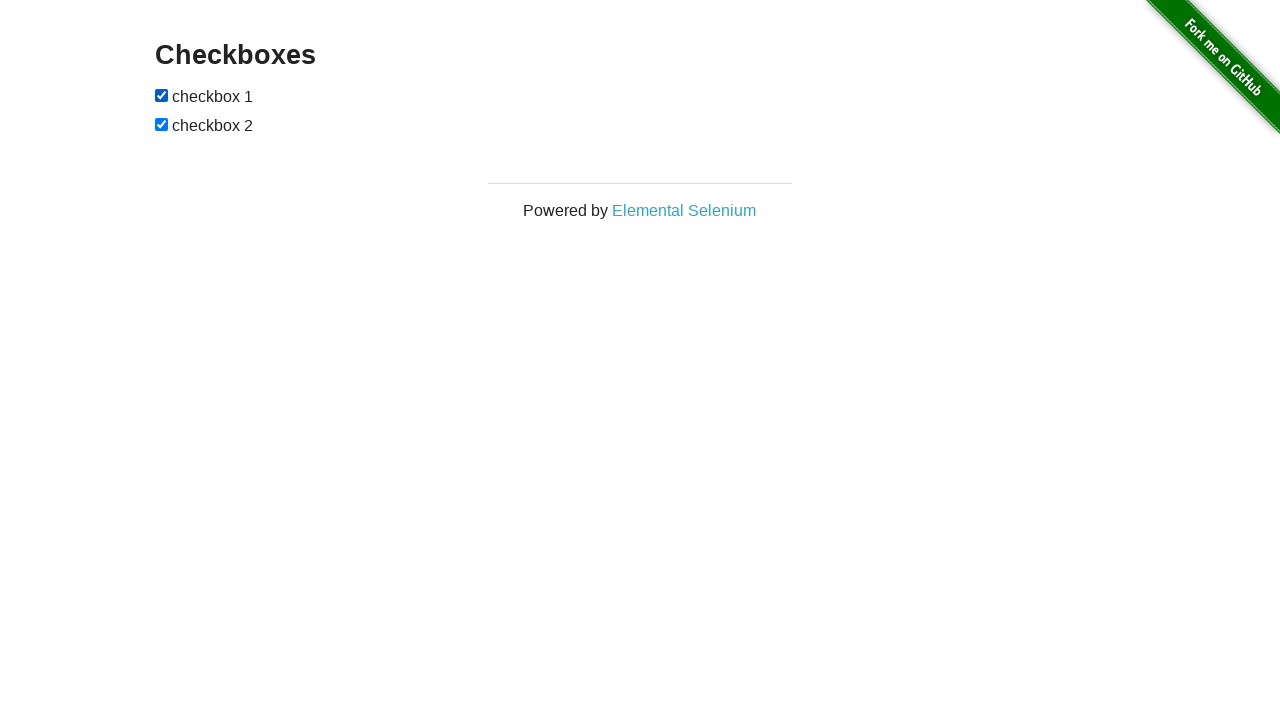

Clicked second checkbox to uncheck it at (162, 124) on [type='checkbox'] >> nth=1
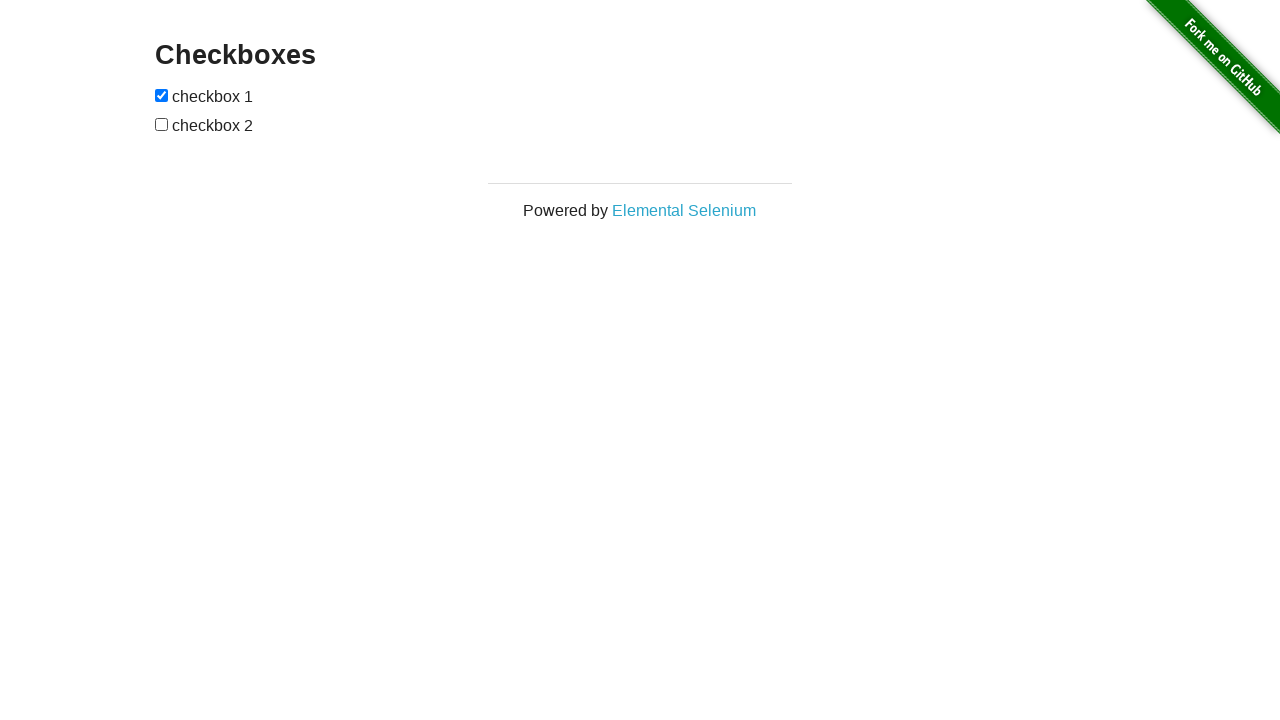

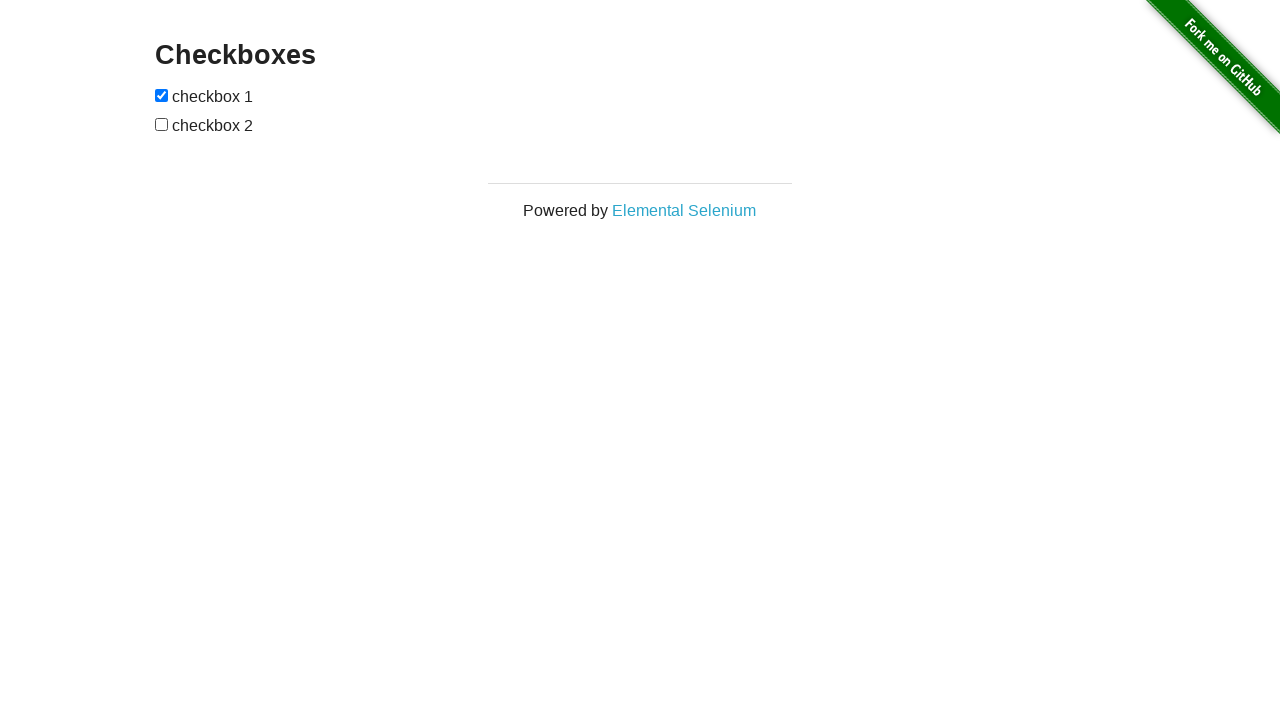